Tests the right-click functionality by right-clicking the 'Right Click Me' button and verifying the success message appears.

Starting URL: https://demoqa.com/buttons

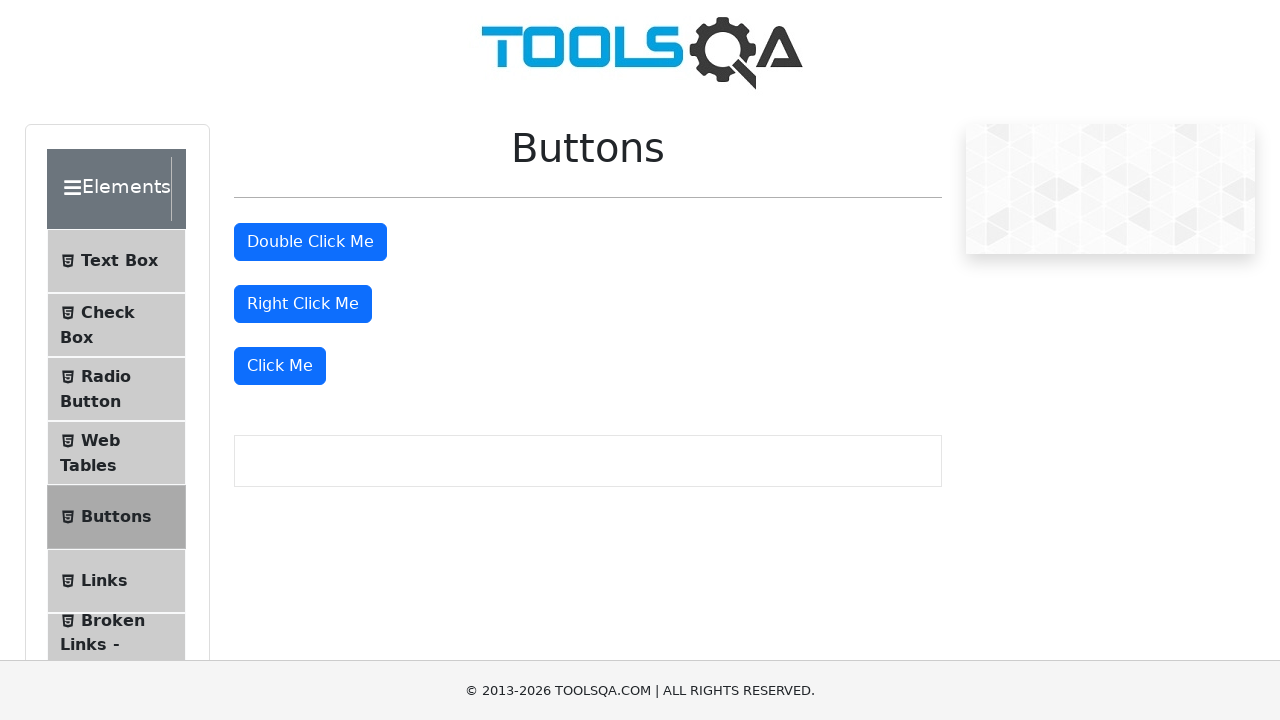

Right-clicked the 'Right Click Me' button at (303, 304) on #rightClickBtn
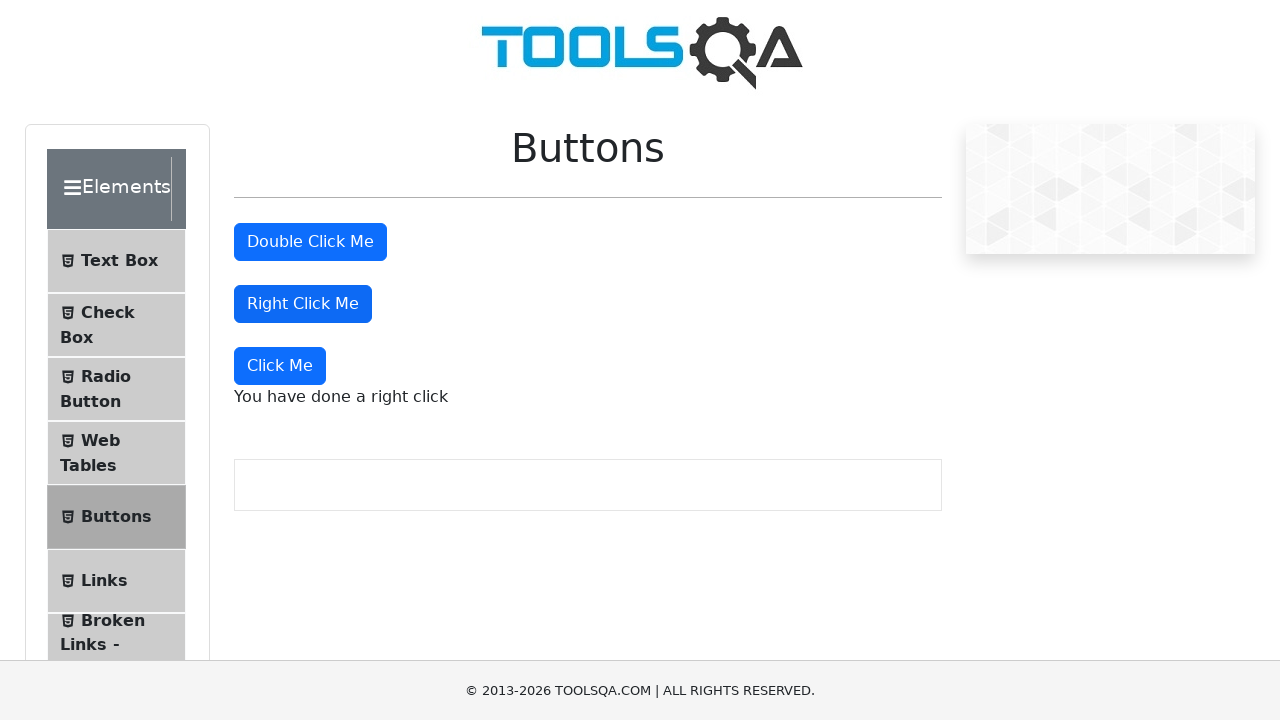

Right-click success message element appeared
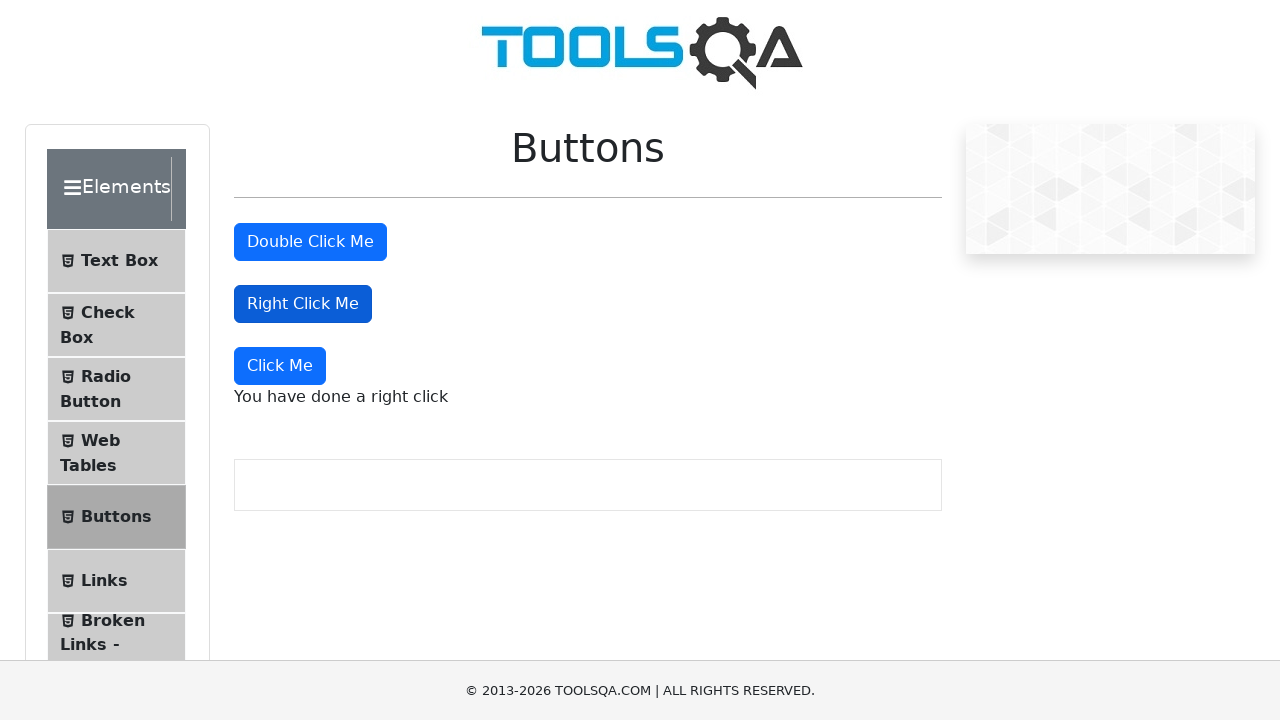

Retrieved right-click message text
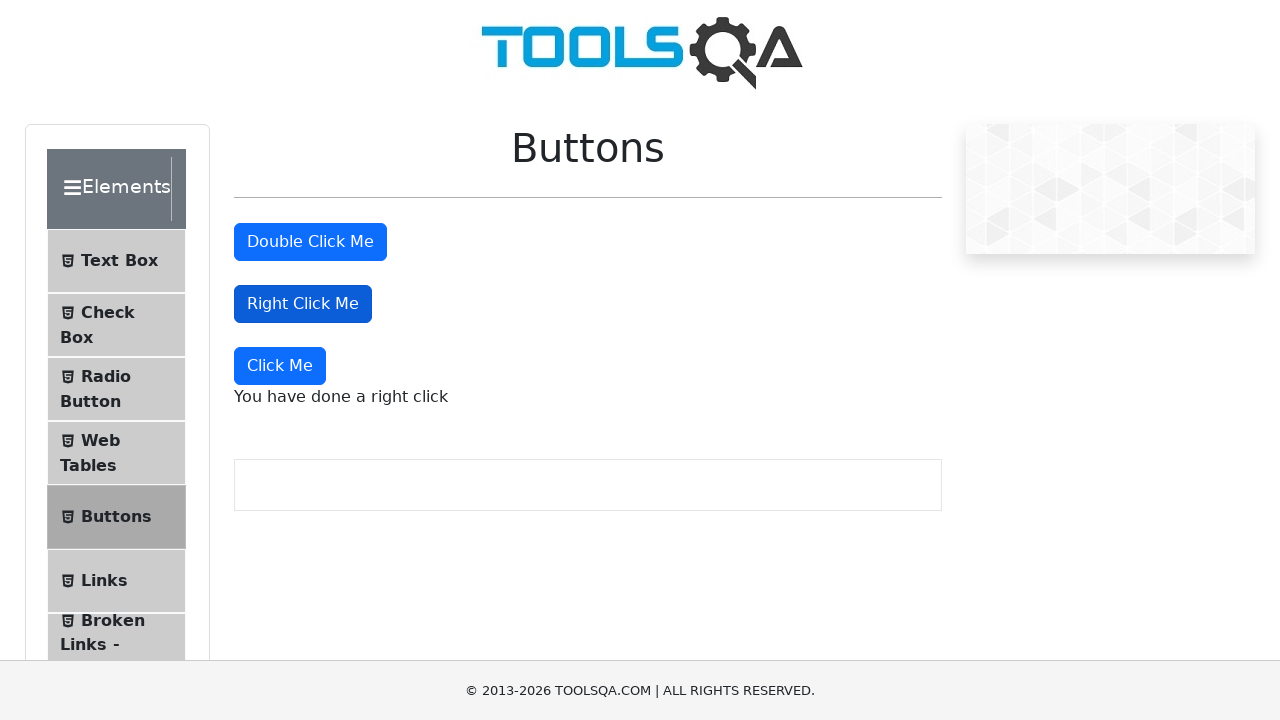

Verified message text is 'You have done a right click'
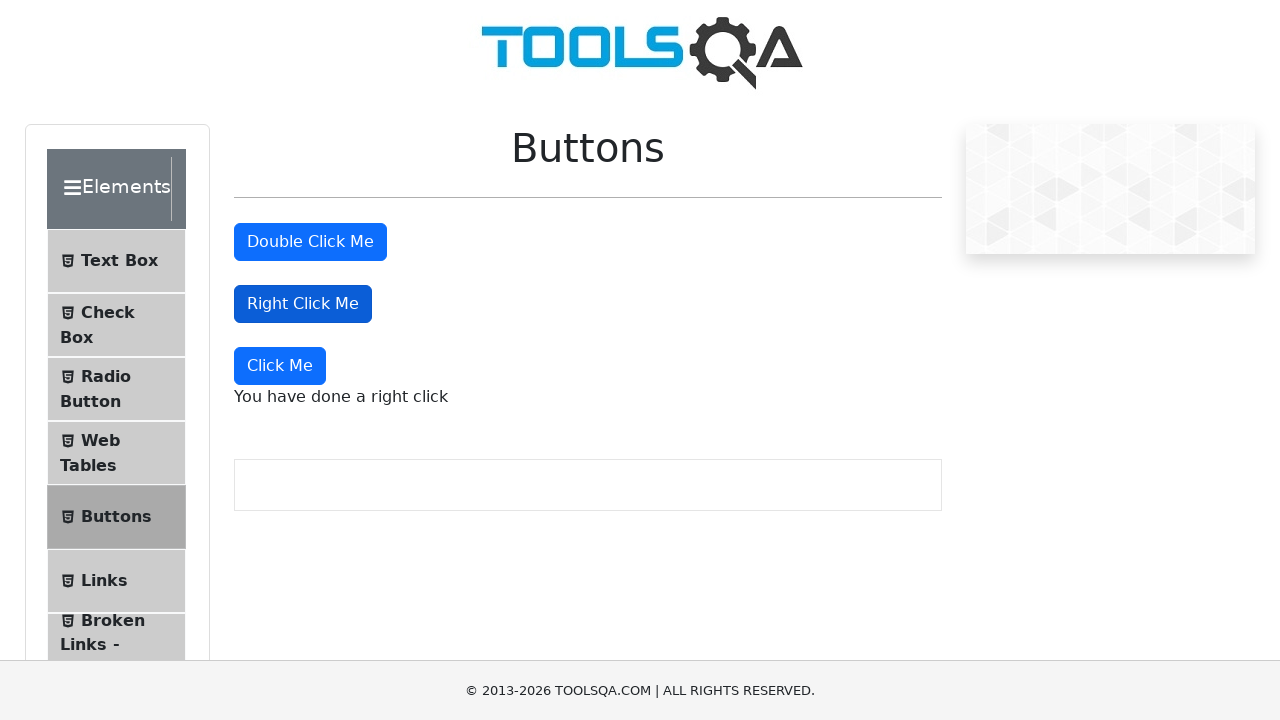

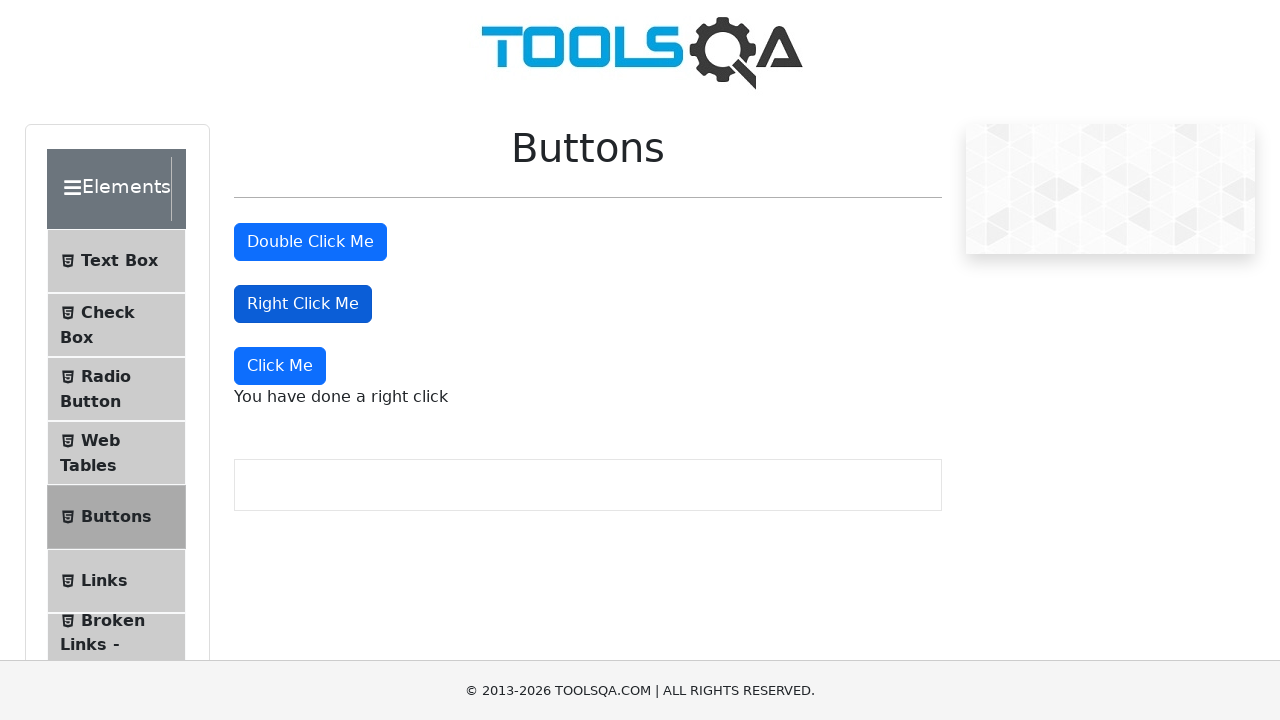